Navigates to WebdriverIO website and verifies the page loads successfully

Starting URL: https://webdriver.io

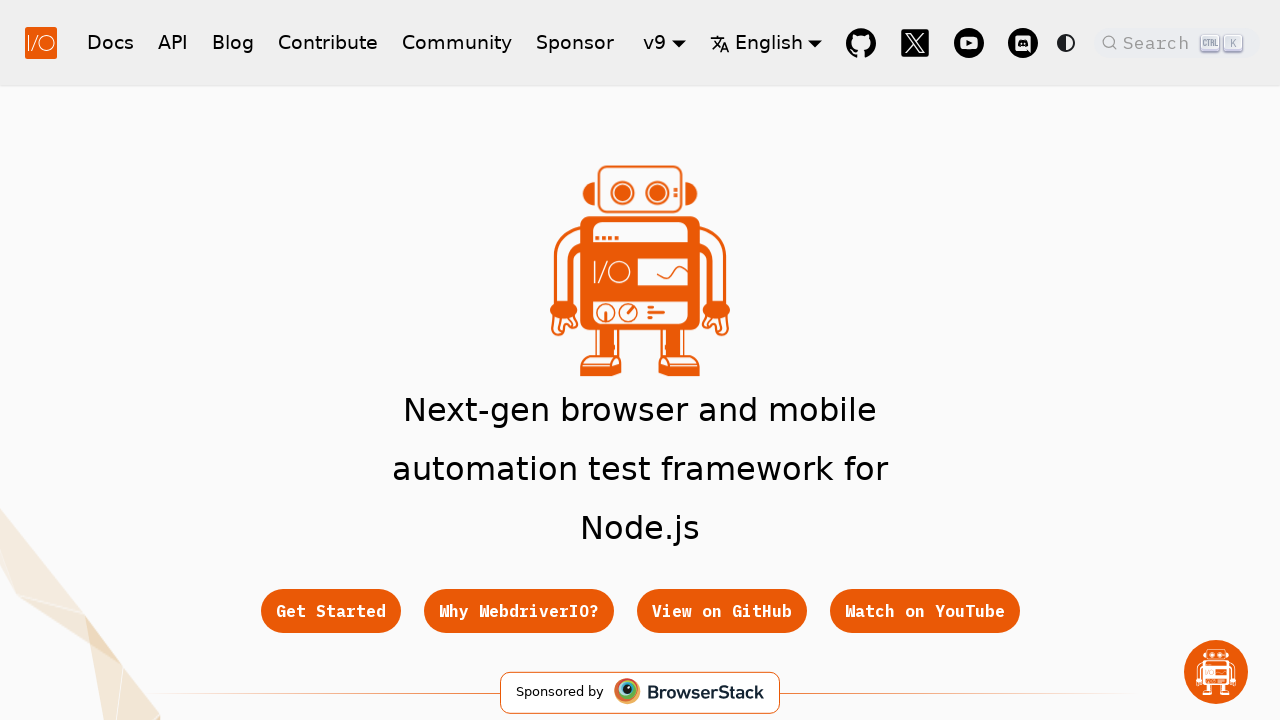

Waited for page DOM content to load
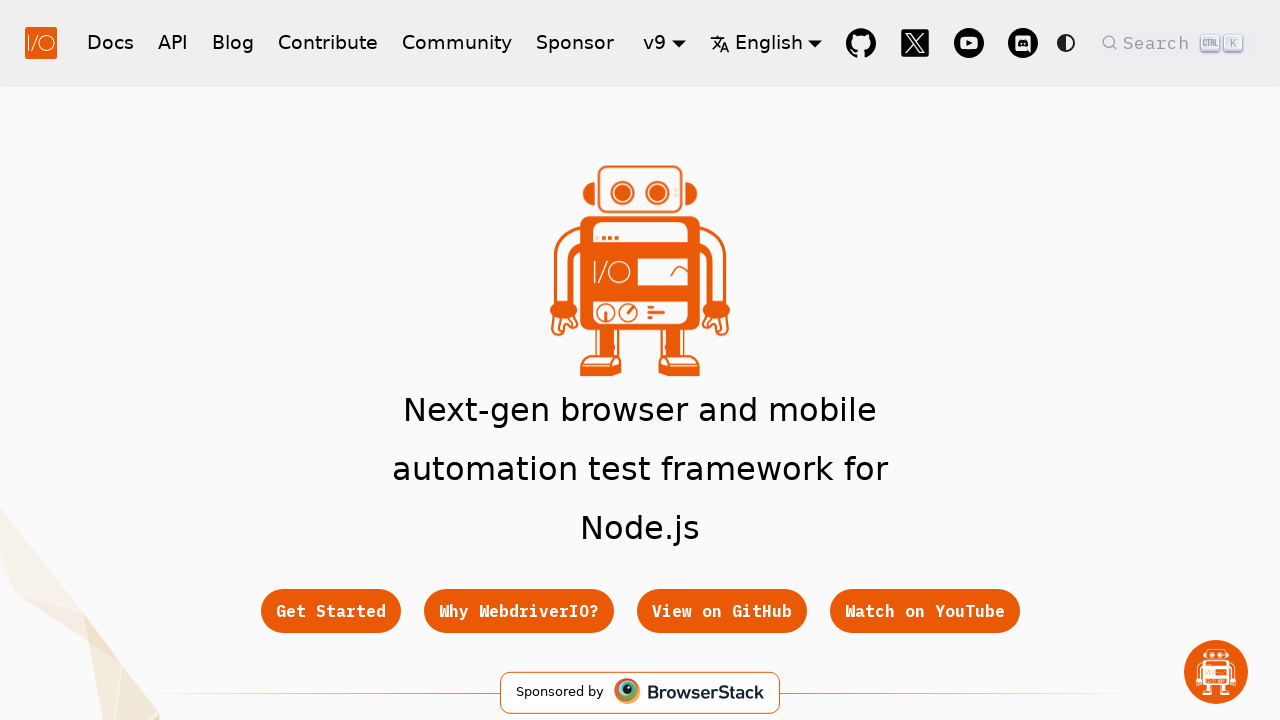

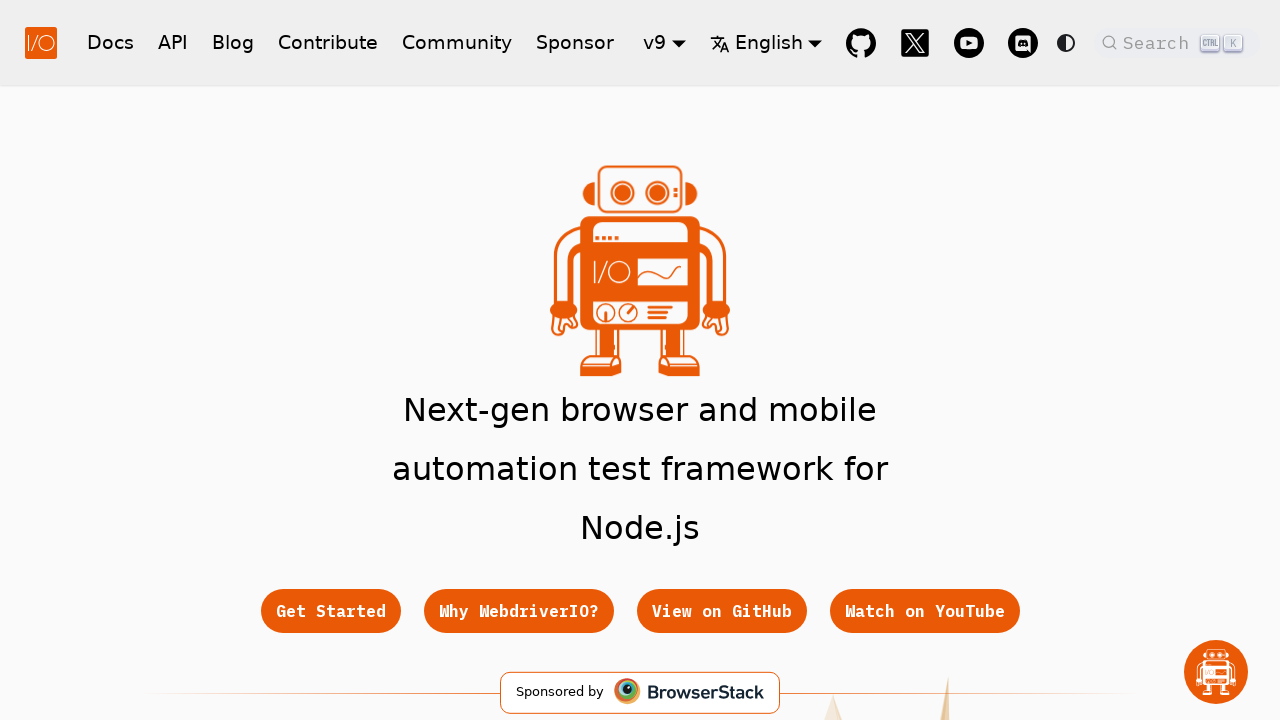